Tests product search functionality by searching for 'thinkpad' and verifying search results are displayed with matching products

Starting URL: https://gettop.us/

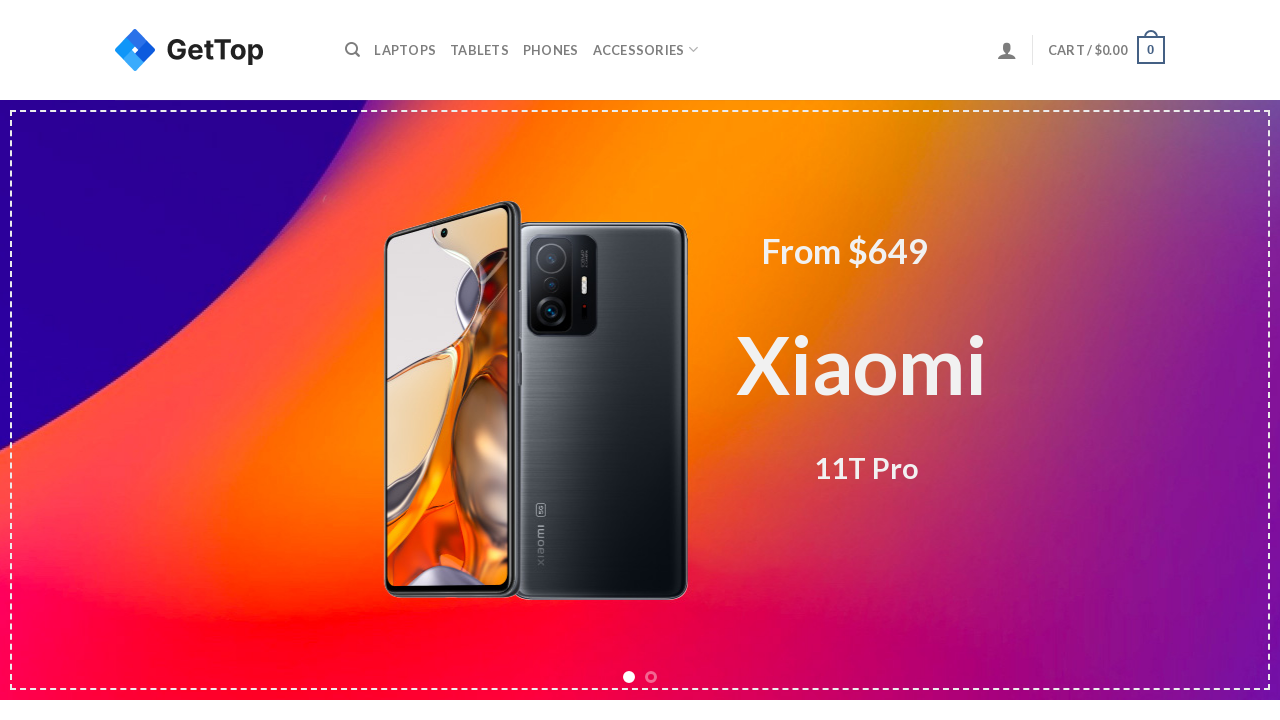

Clicked search icon to open search at (353, 50) on xpath=//a[@aria-label='Search']
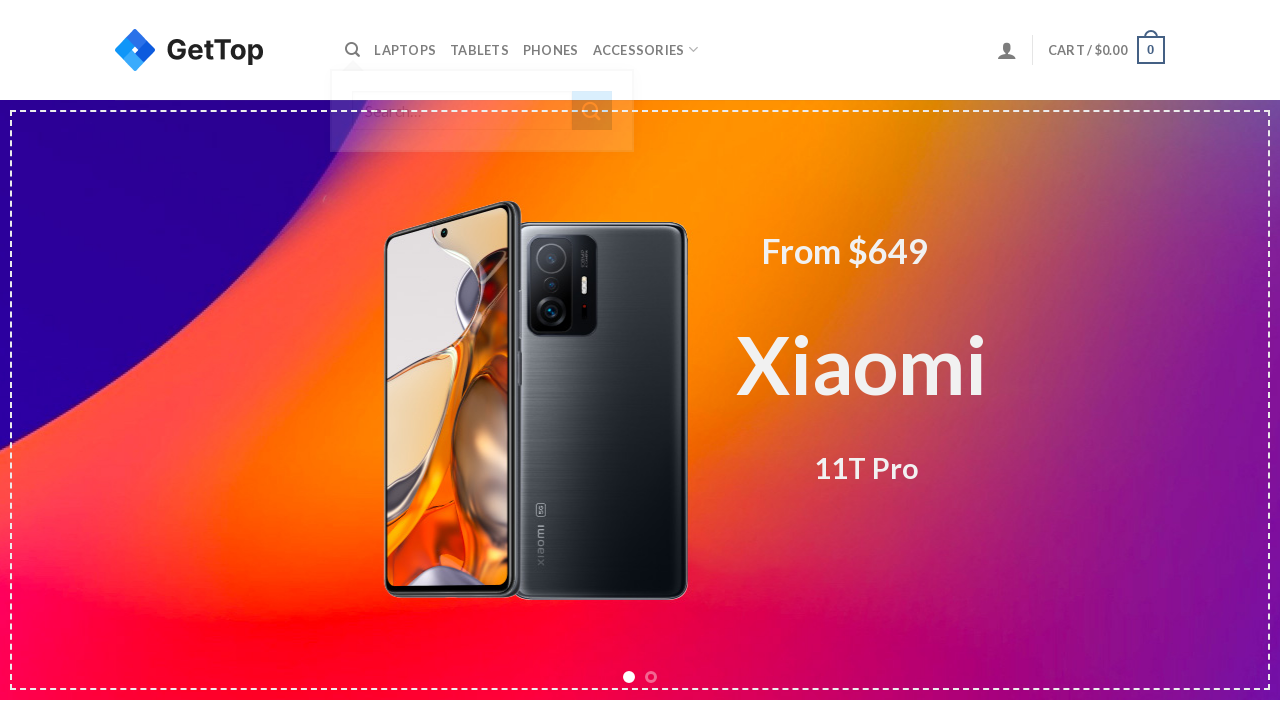

Filled search field with 'thinkpad' on #woocommerce-product-search-field-0
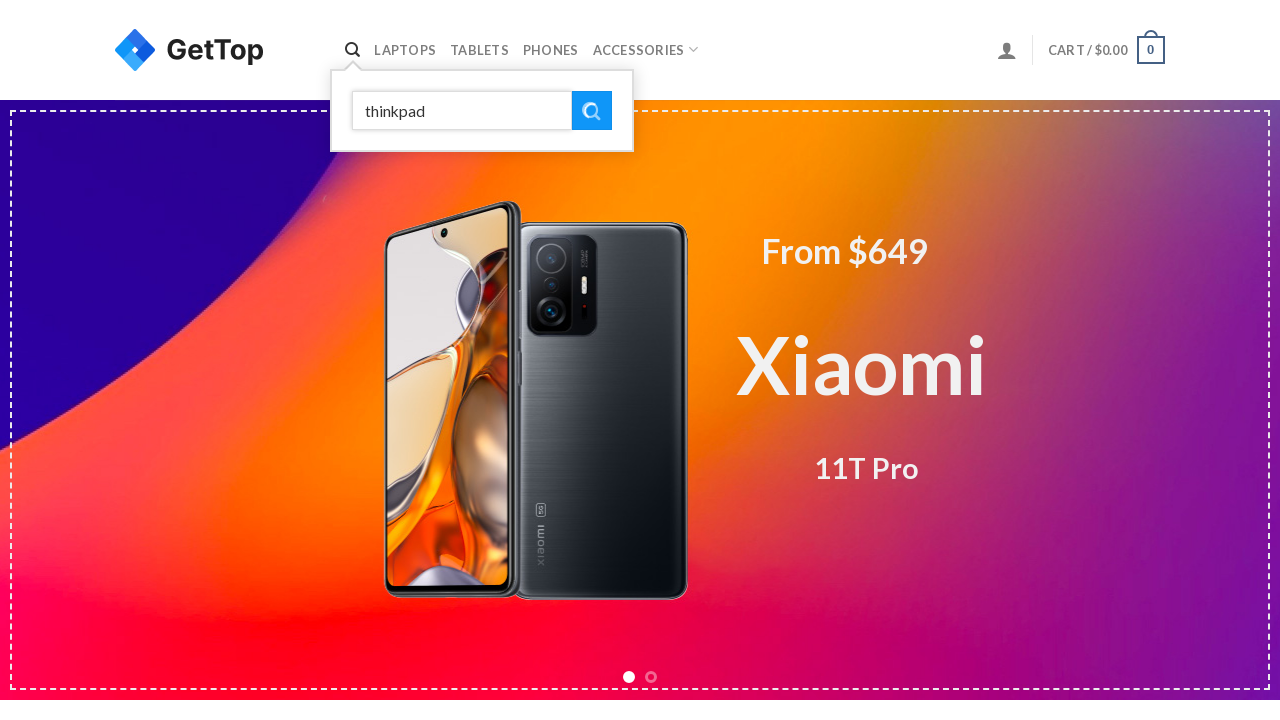

Pressed Enter to submit search on #woocommerce-product-search-field-0
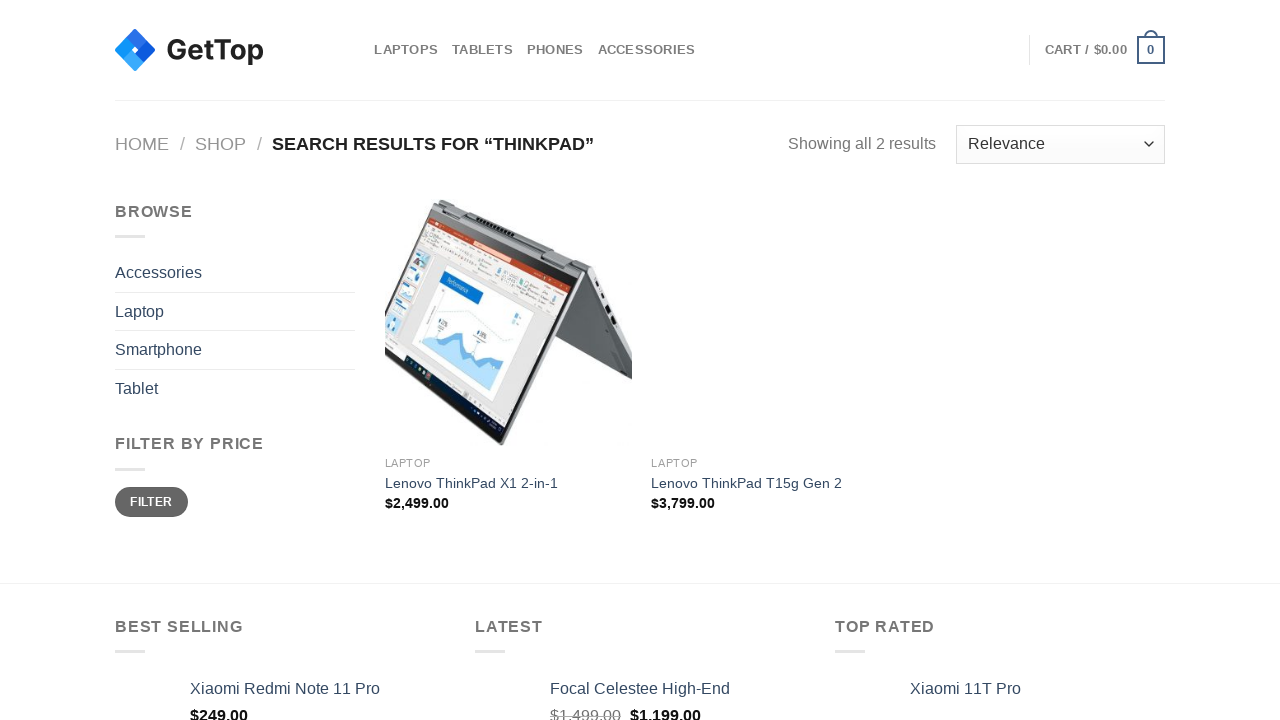

Search results page loaded (breadcrumbs visible)
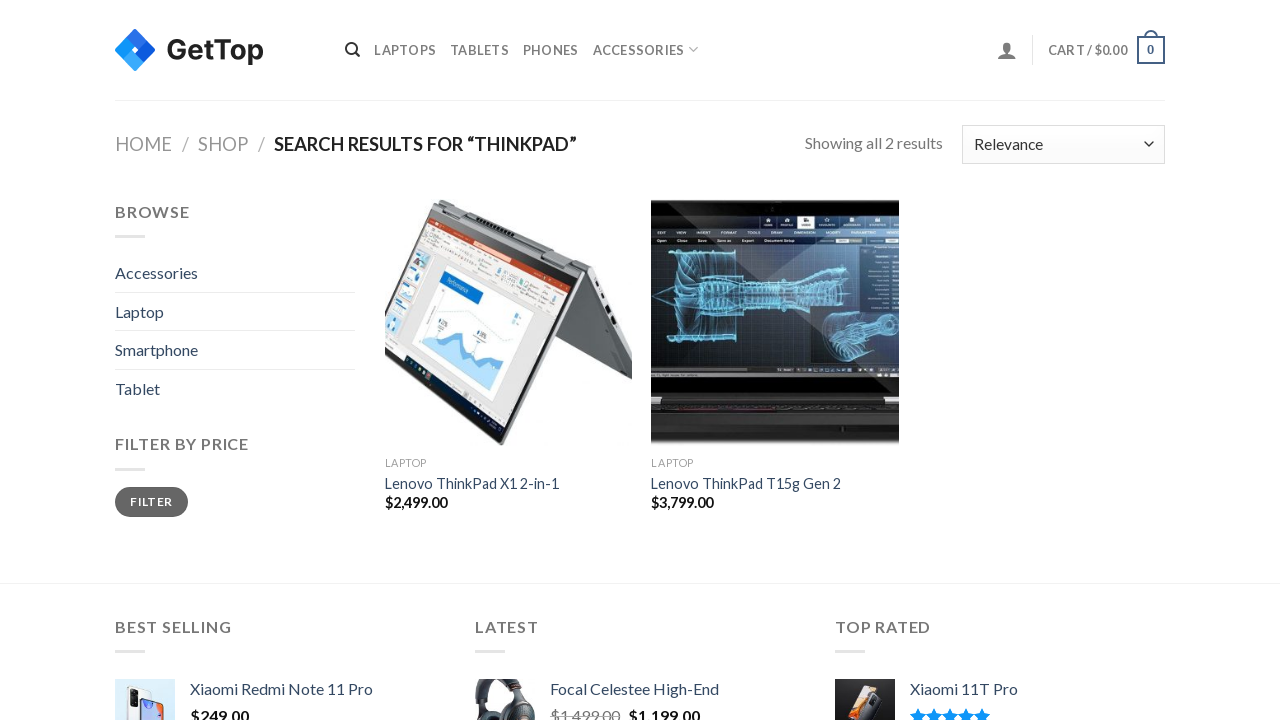

Product search results displayed with matching thinkpad products
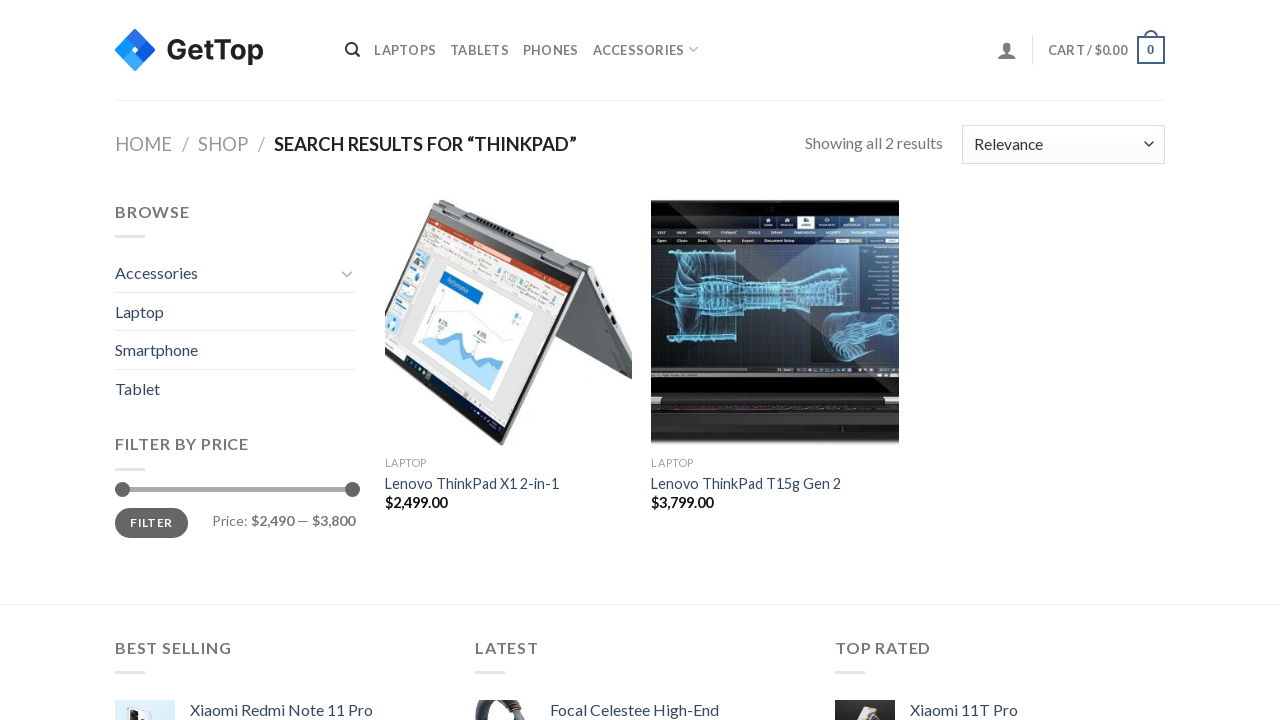

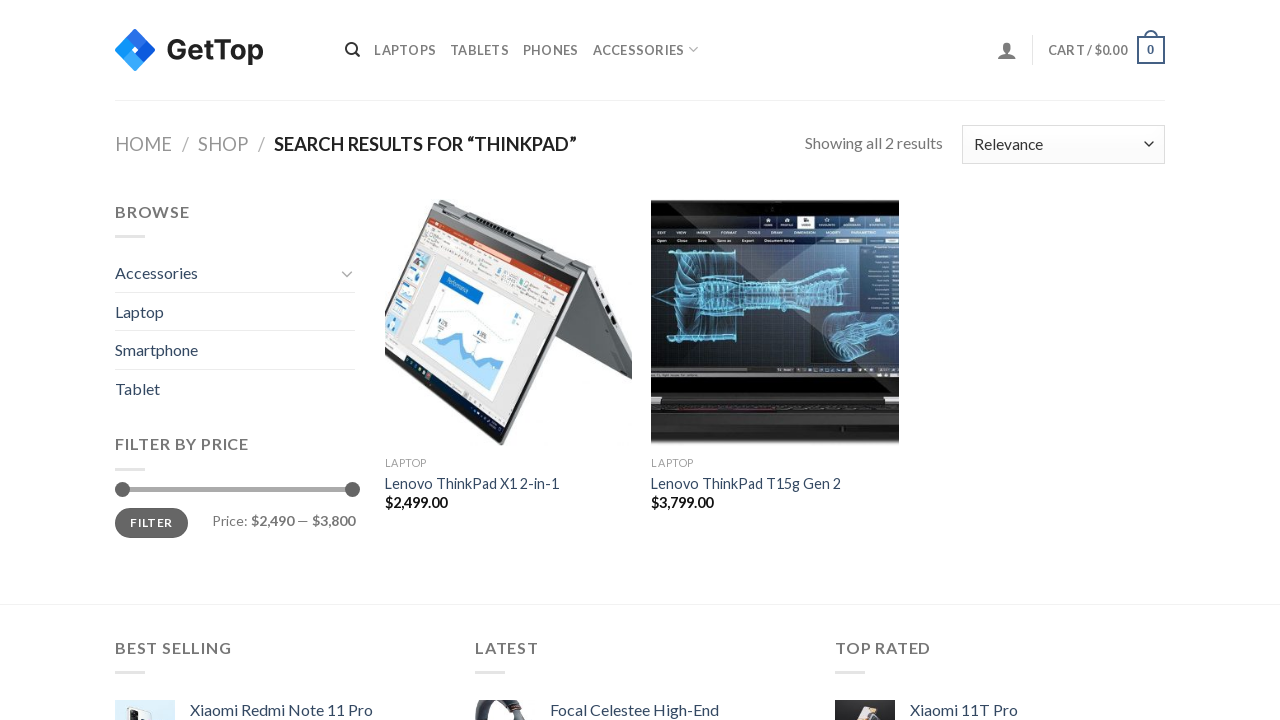